Opens the CNBC website homepage and verifies the page loads successfully.

Starting URL: https://www.cnbc.com/

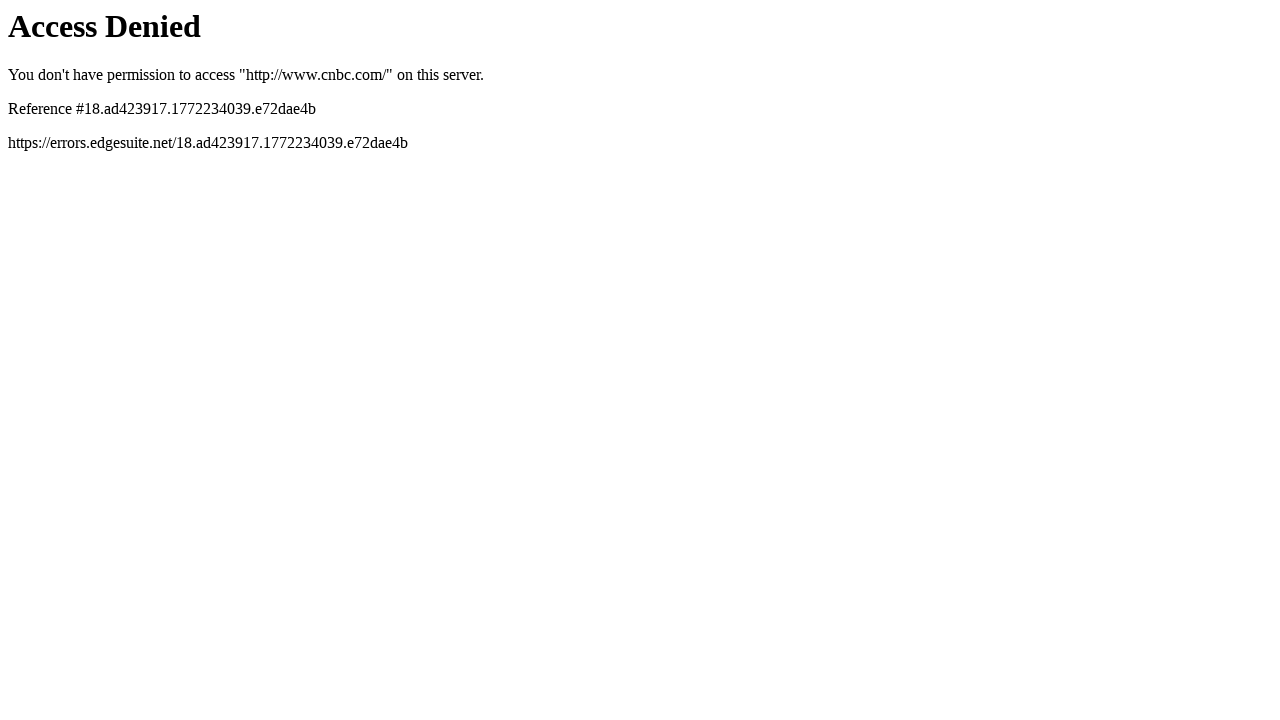

Navigated to CNBC website homepage
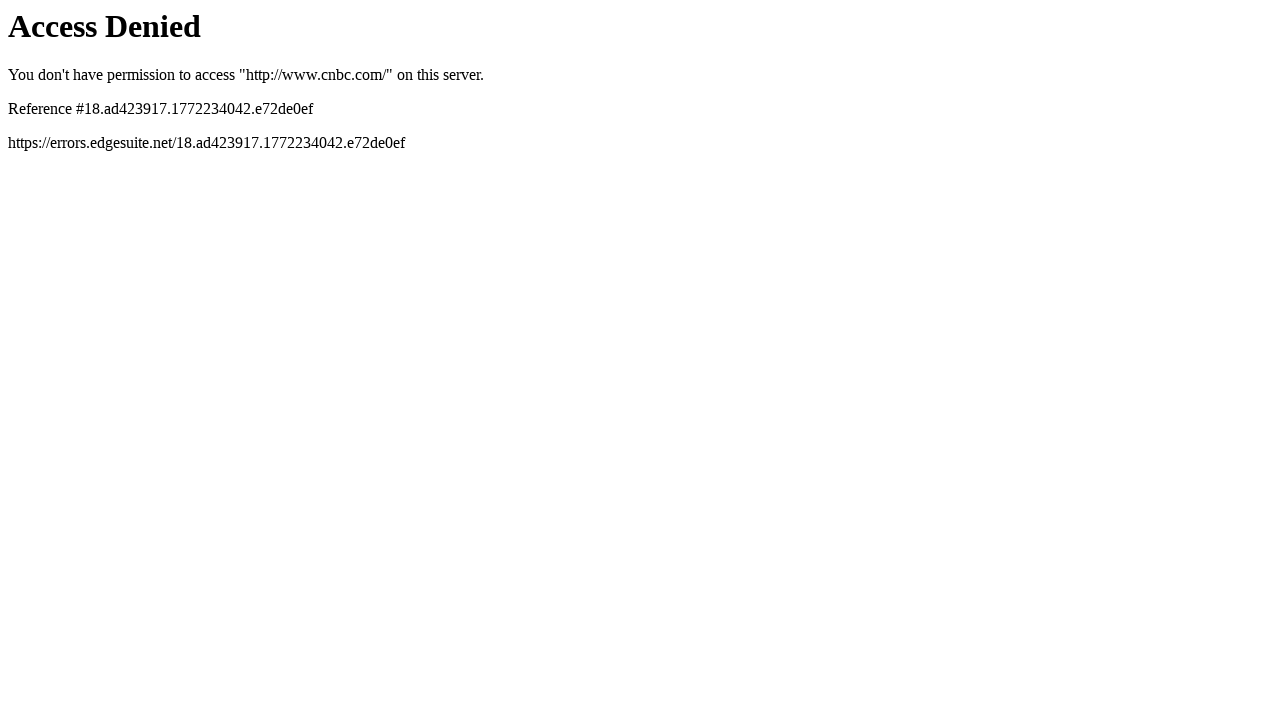

Page DOM content loaded successfully
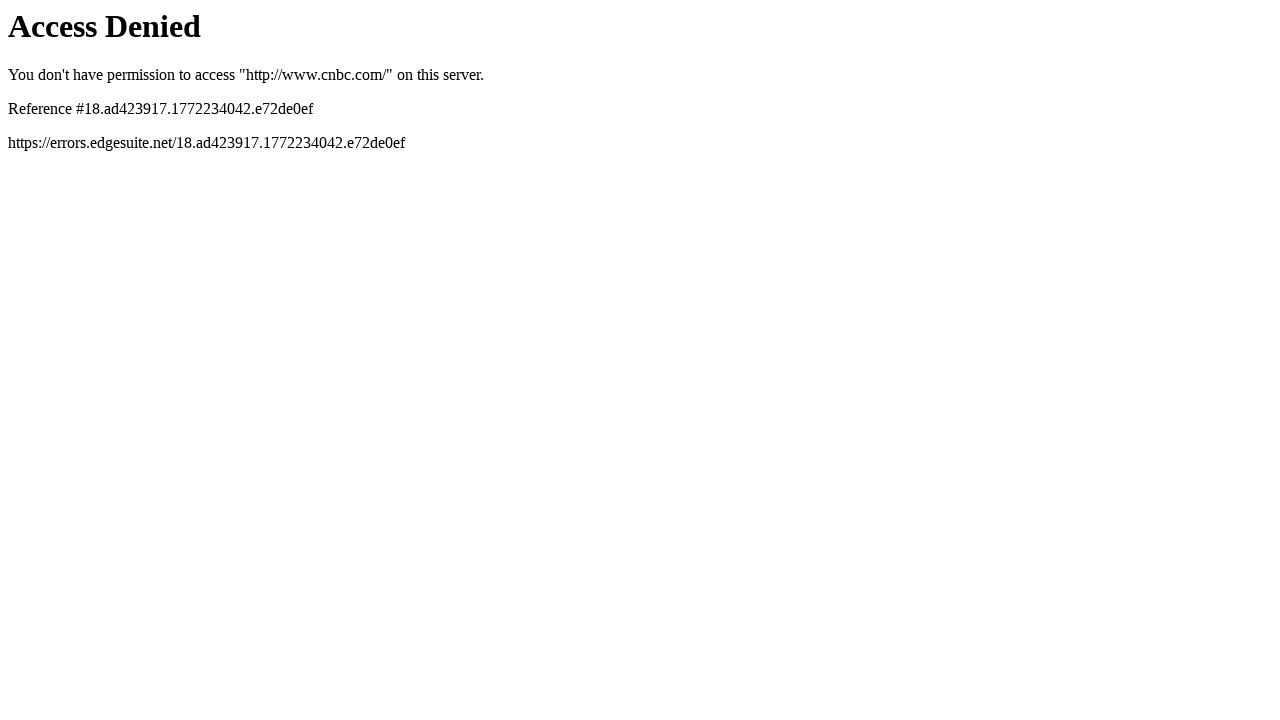

Verified page has a title
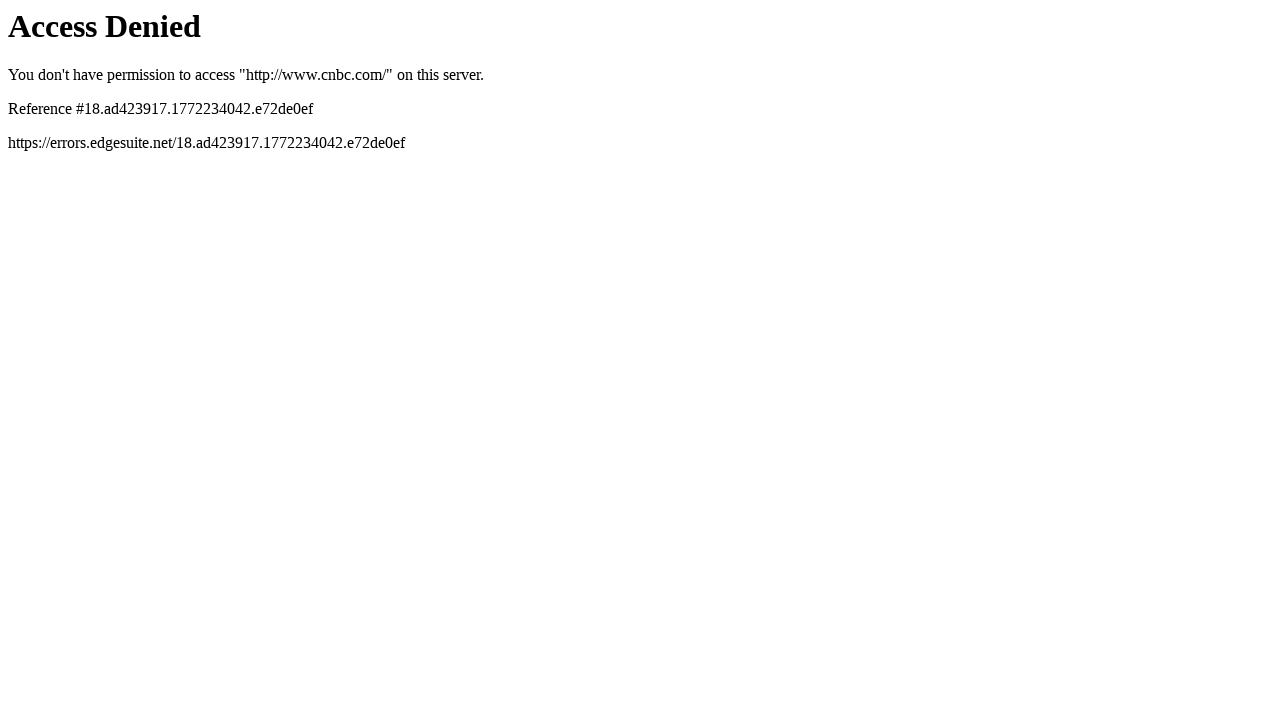

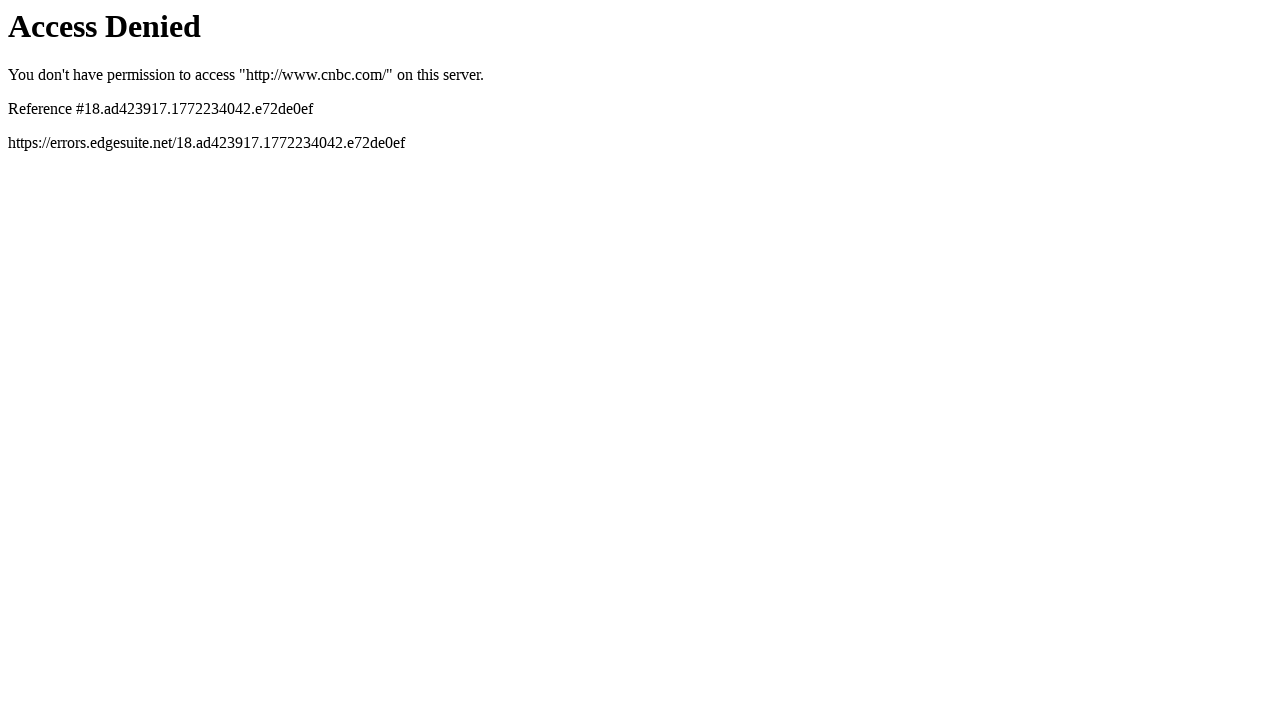